Tests JavaScript alert handling by clicking a button that triggers an alert, accepting the alert, and verifying the success message is displayed

Starting URL: https://practice.cydeo.com/javascript_alerts

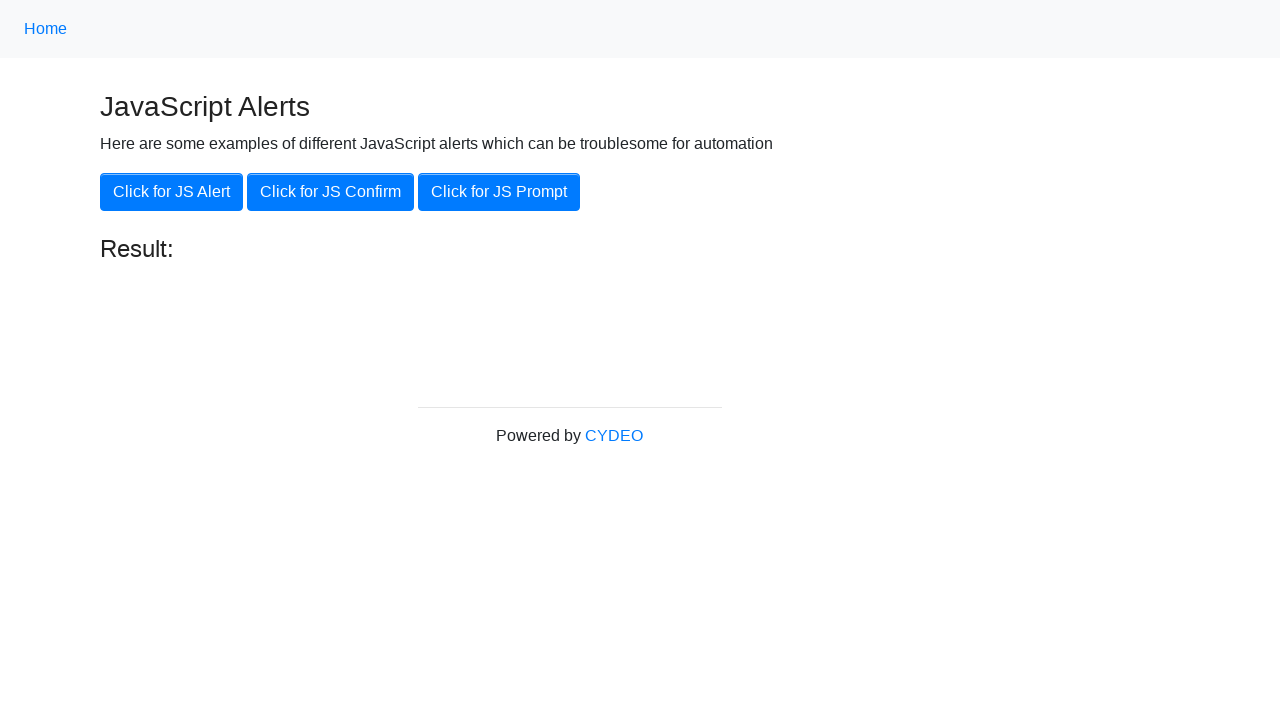

Clicked 'Click for JS Alert' button to trigger JavaScript alert at (172, 192) on xpath=//button[.='Click for JS Alert']
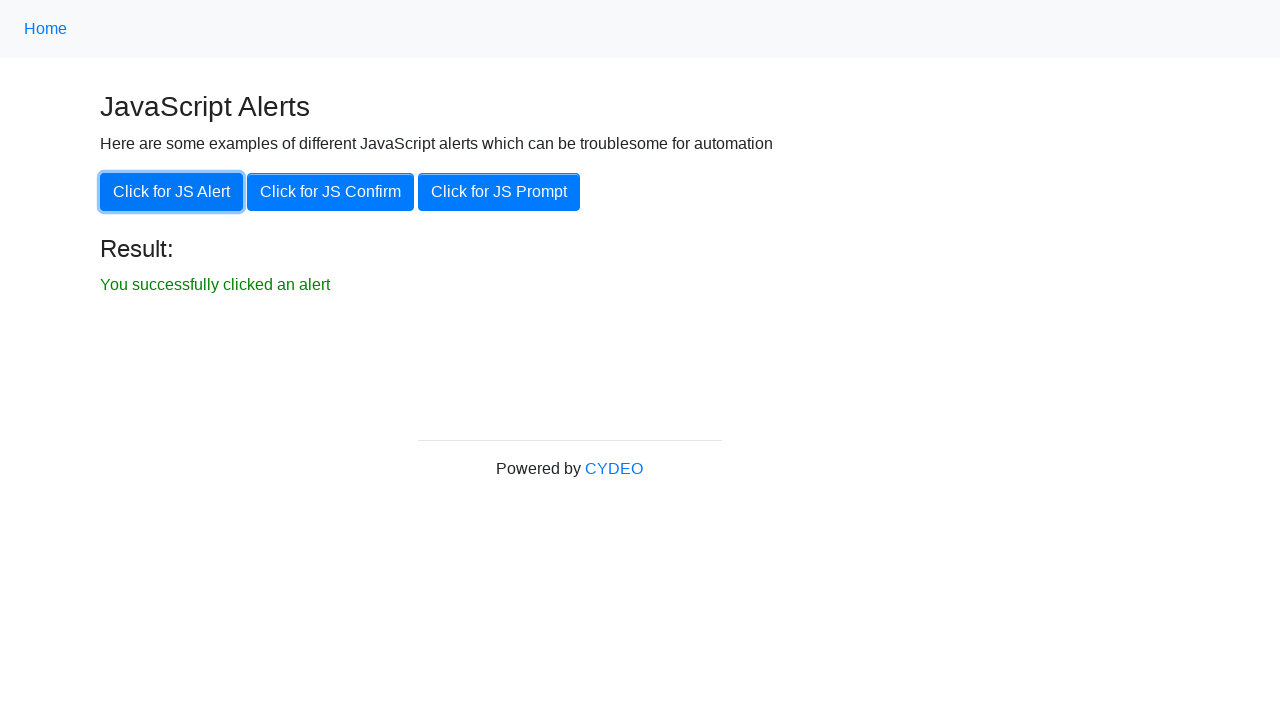

Set up dialog handler to accept the alert
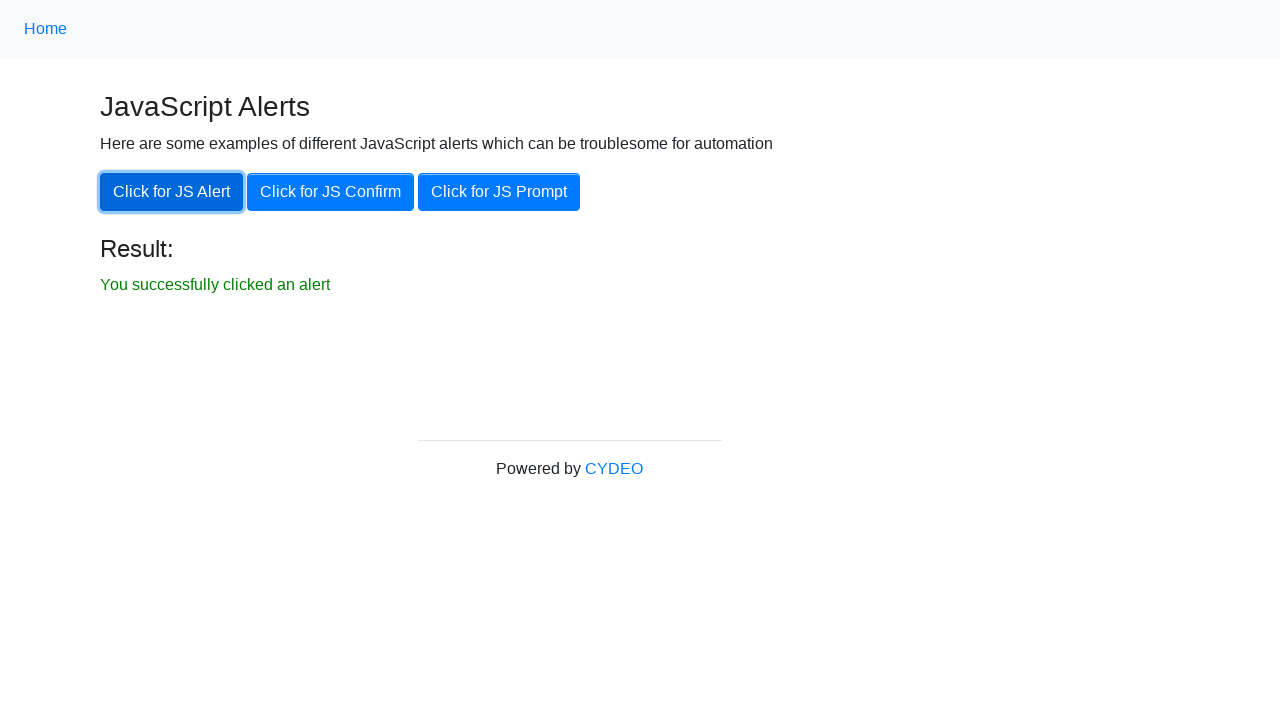

Waited for result element to appear
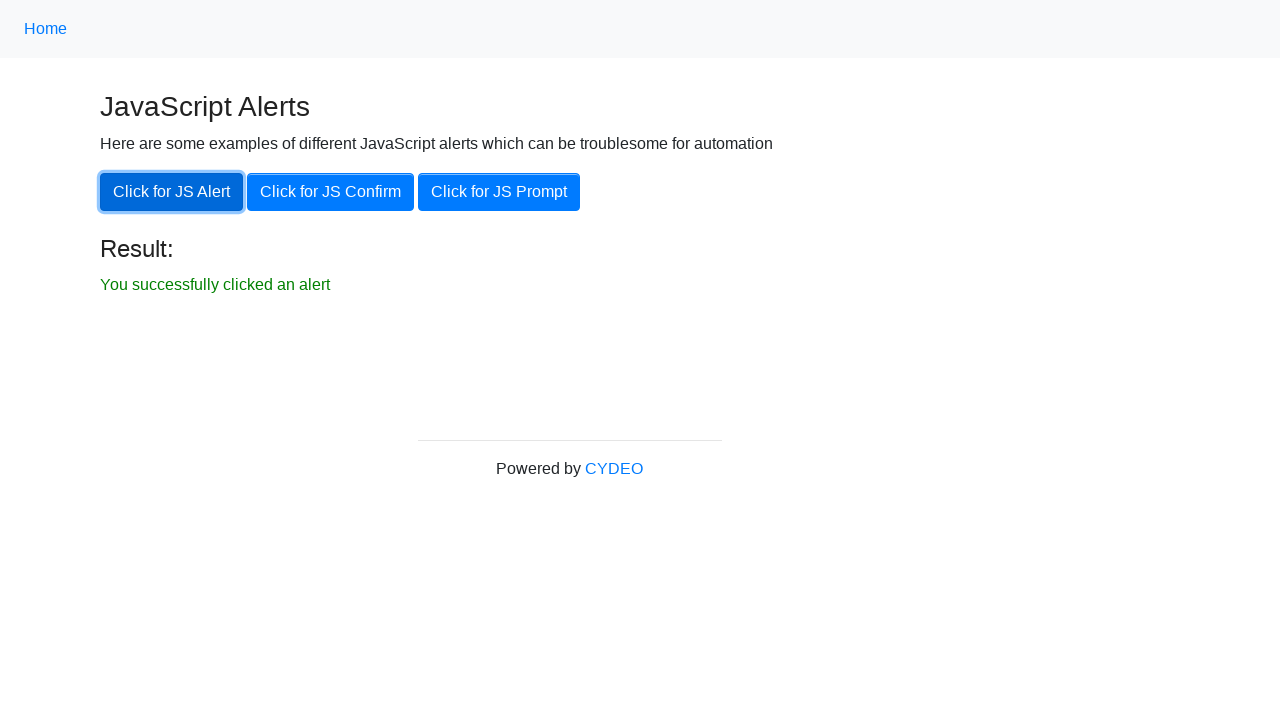

Located result element
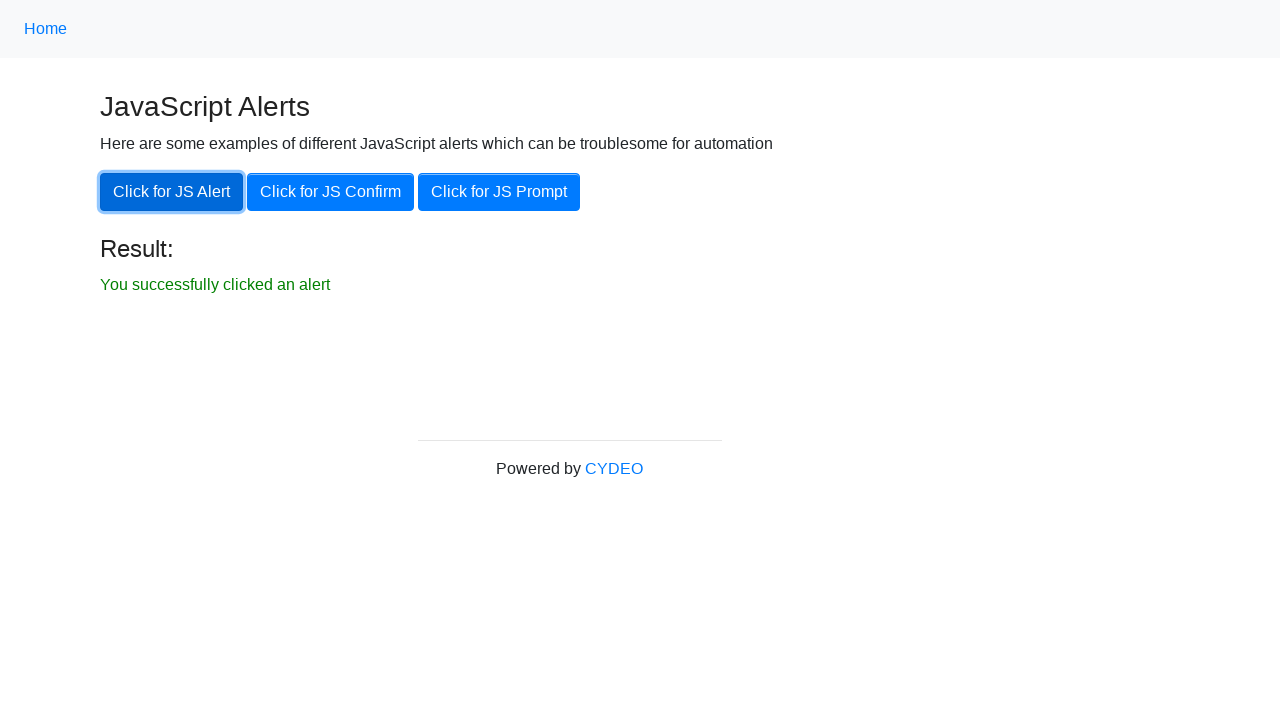

Verified result element is visible
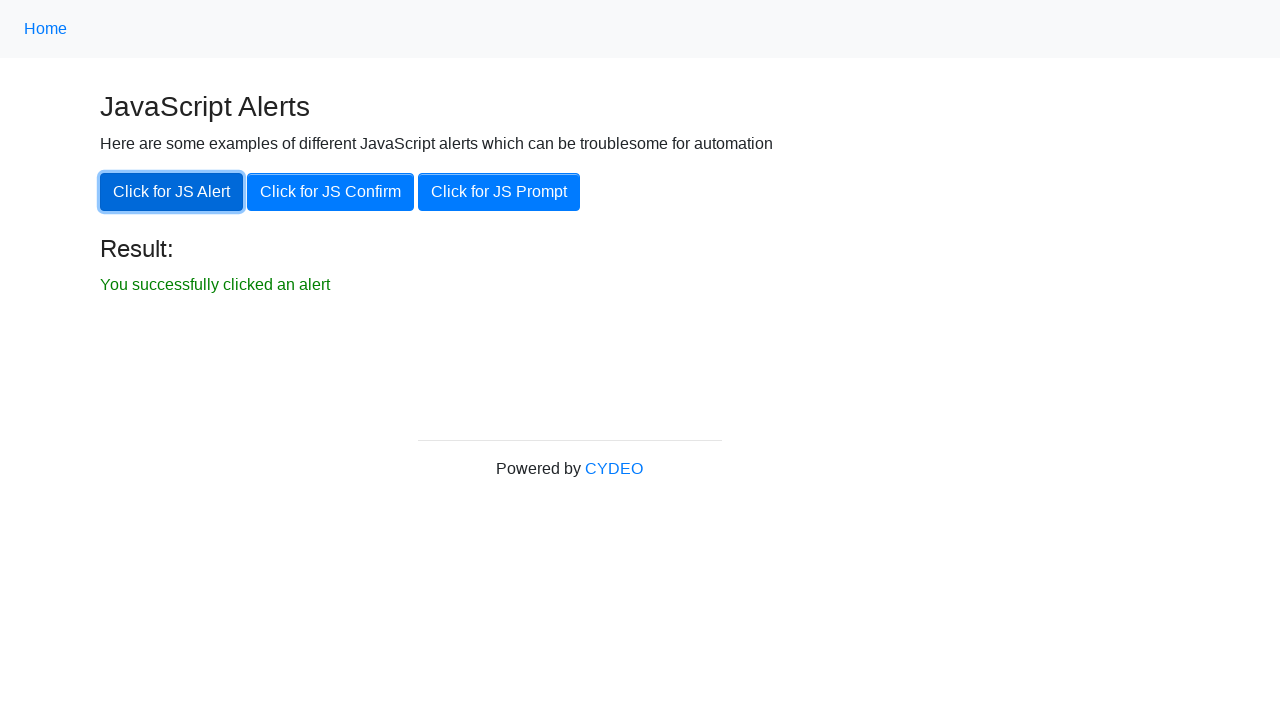

Verified result text matches expected message 'You successfully clicked an alert'
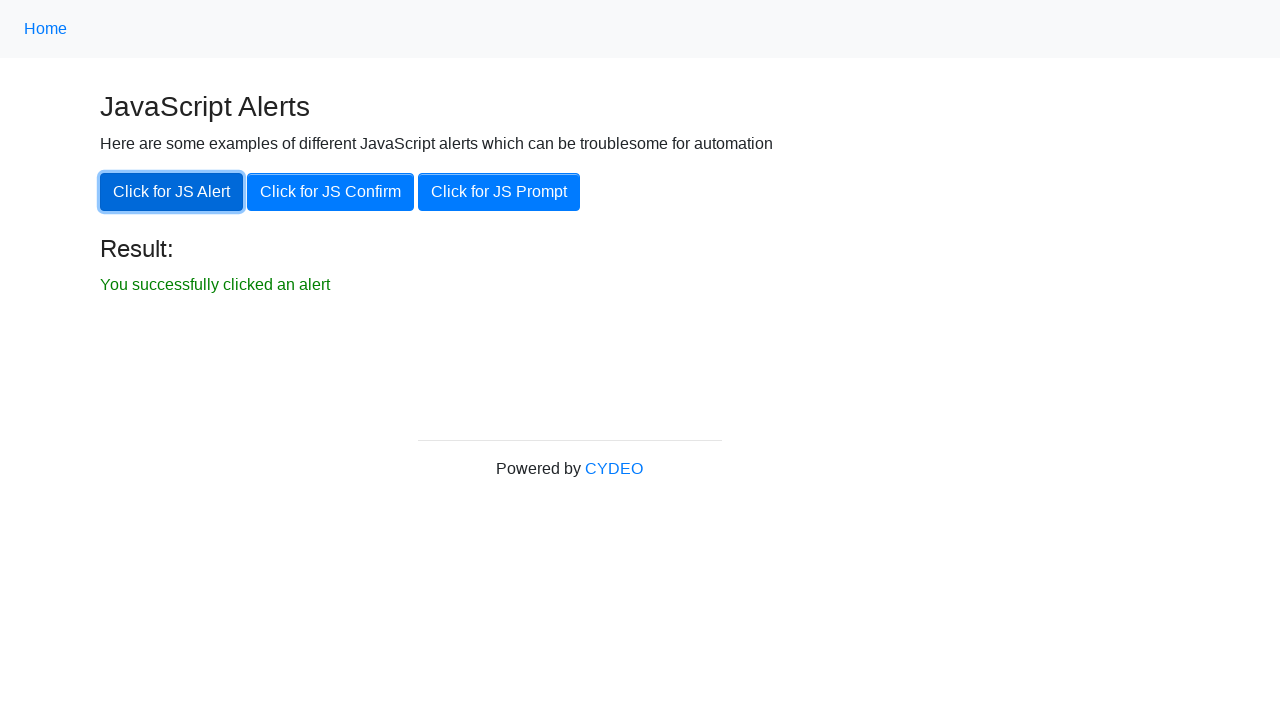

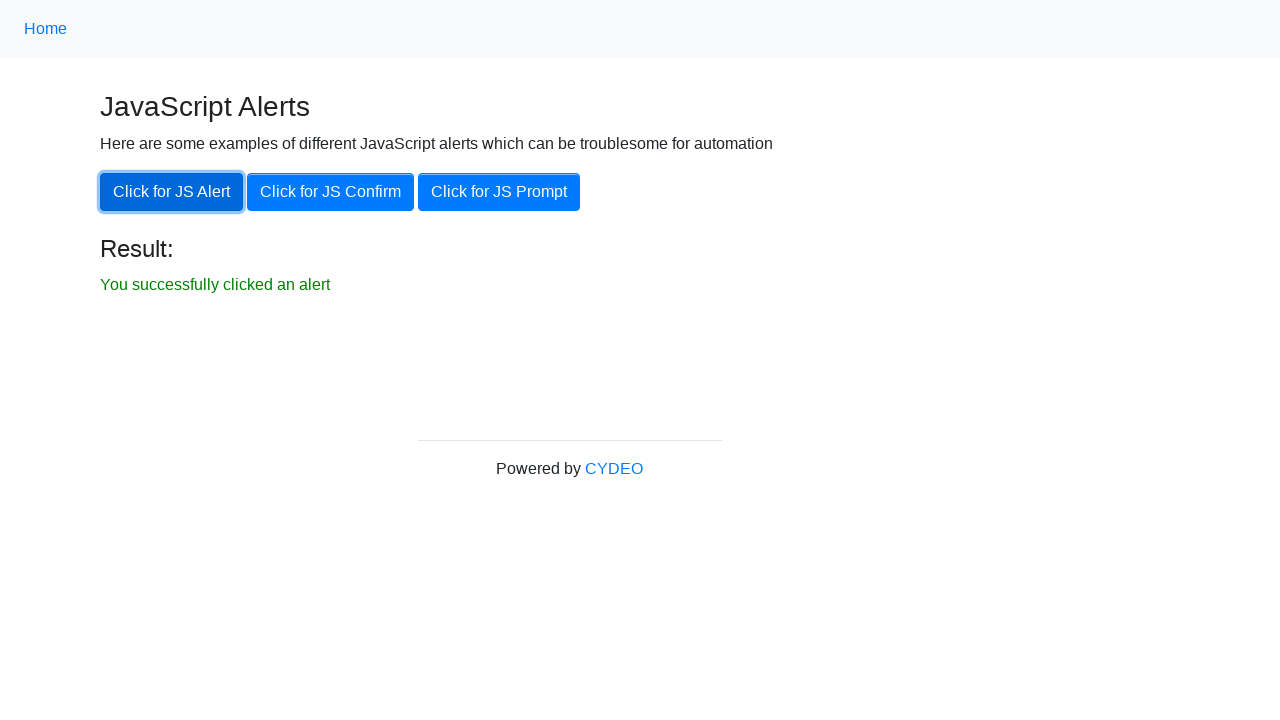